Tests entering text in a JavaScript prompt dialog by clicking the third button, typing a name into the prompt, accepting it, and verifying the name appears in the result message.

Starting URL: https://the-internet.herokuapp.com/javascript_alerts

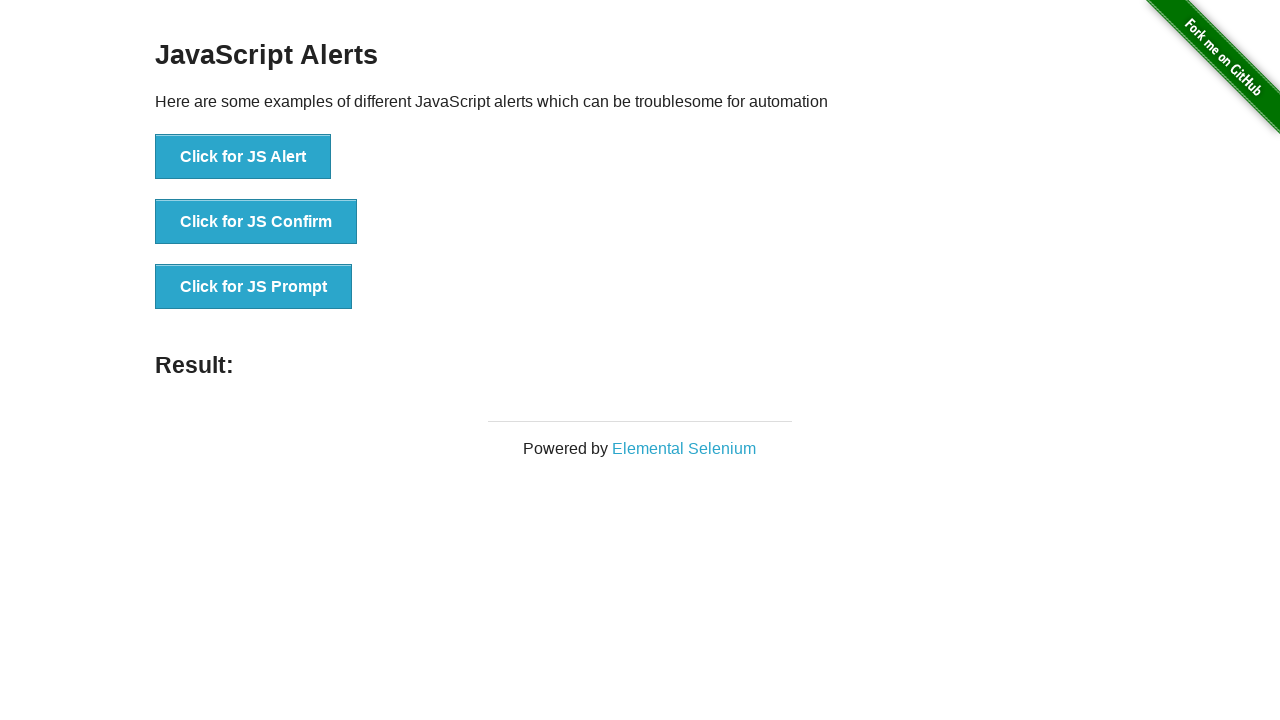

Set up dialog handler to accept prompt with 'Marcus Thompson'
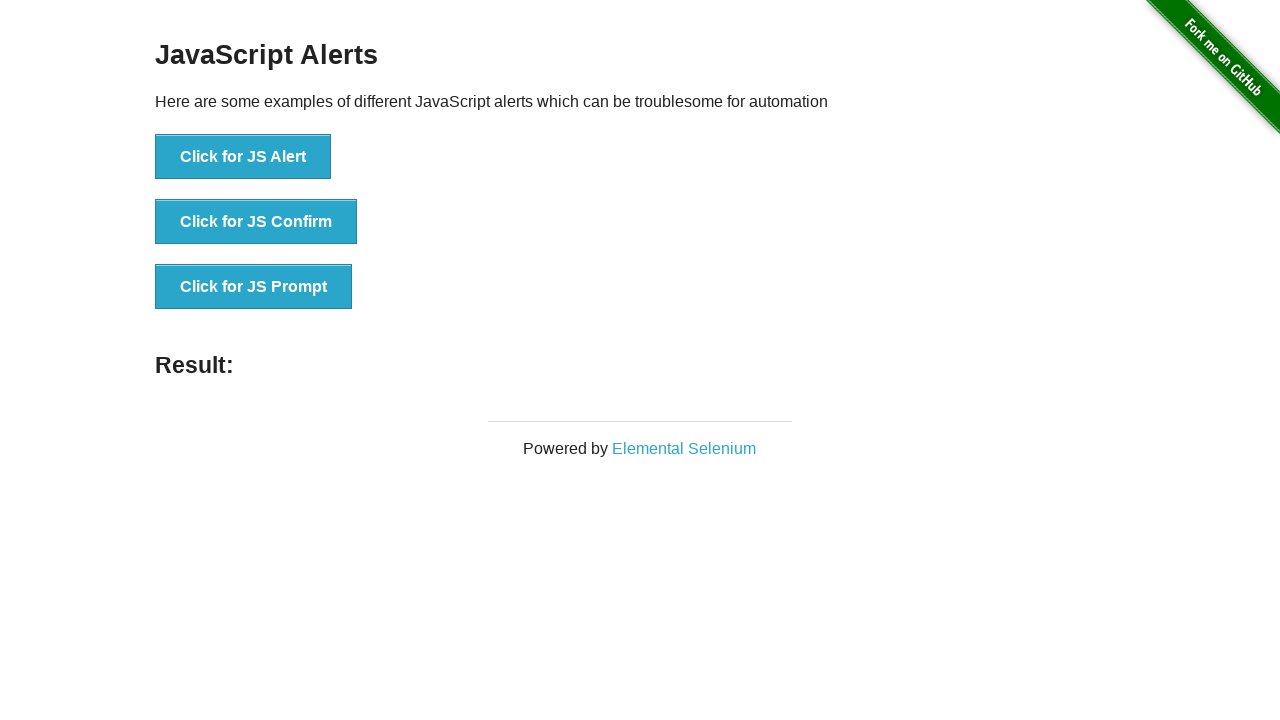

Clicked the 'Click for JS Prompt' button at (254, 287) on xpath=//*[text()='Click for JS Prompt']
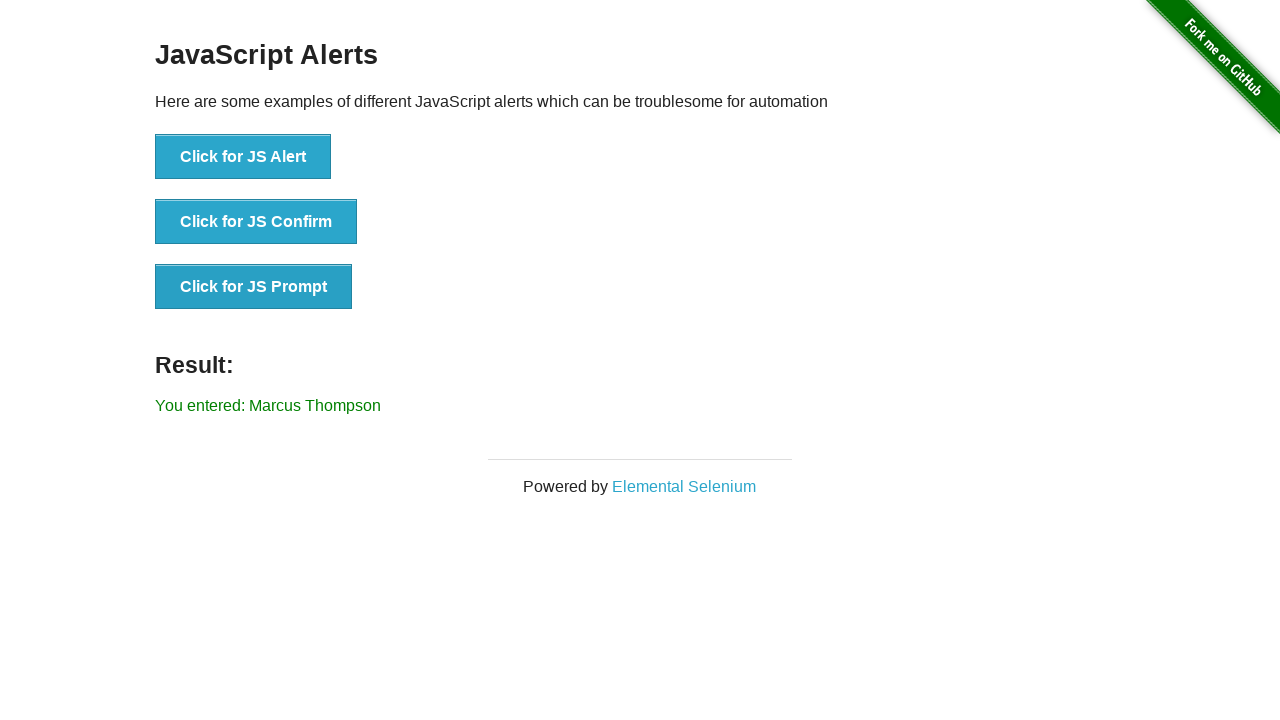

Result message appeared after accepting prompt
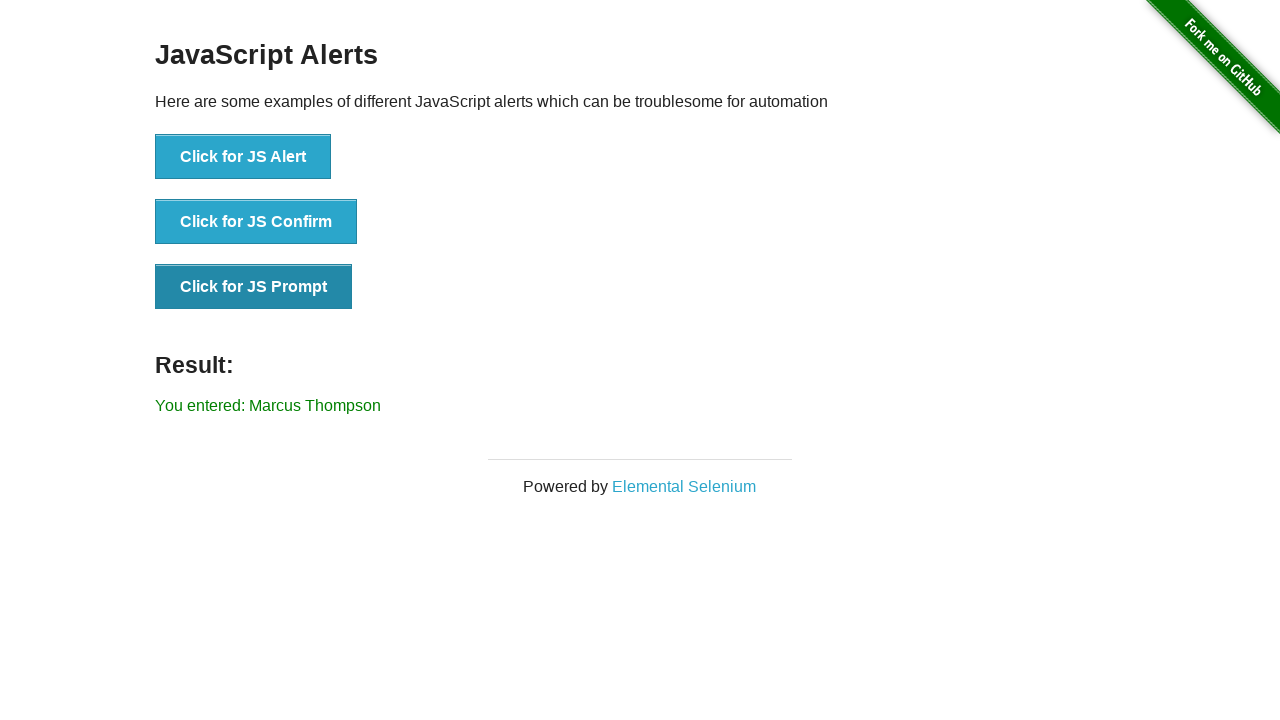

Retrieved result text content
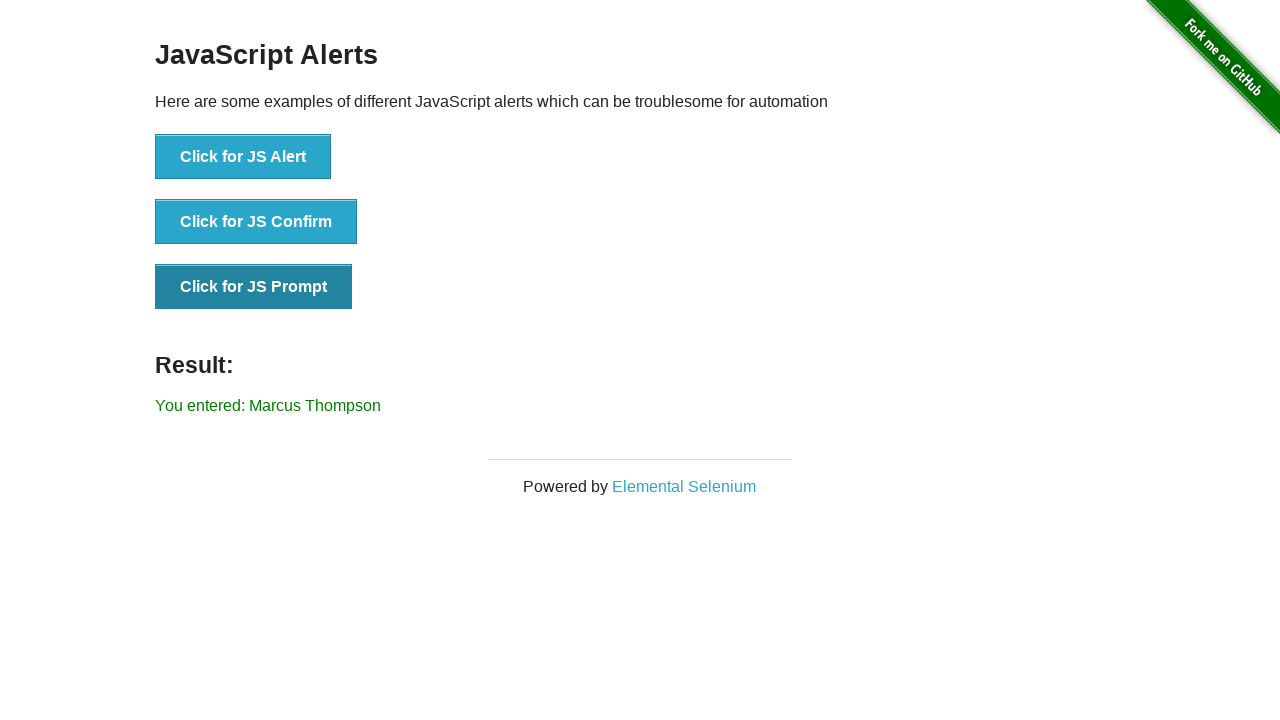

Verified 'Marcus Thompson' appears in result message
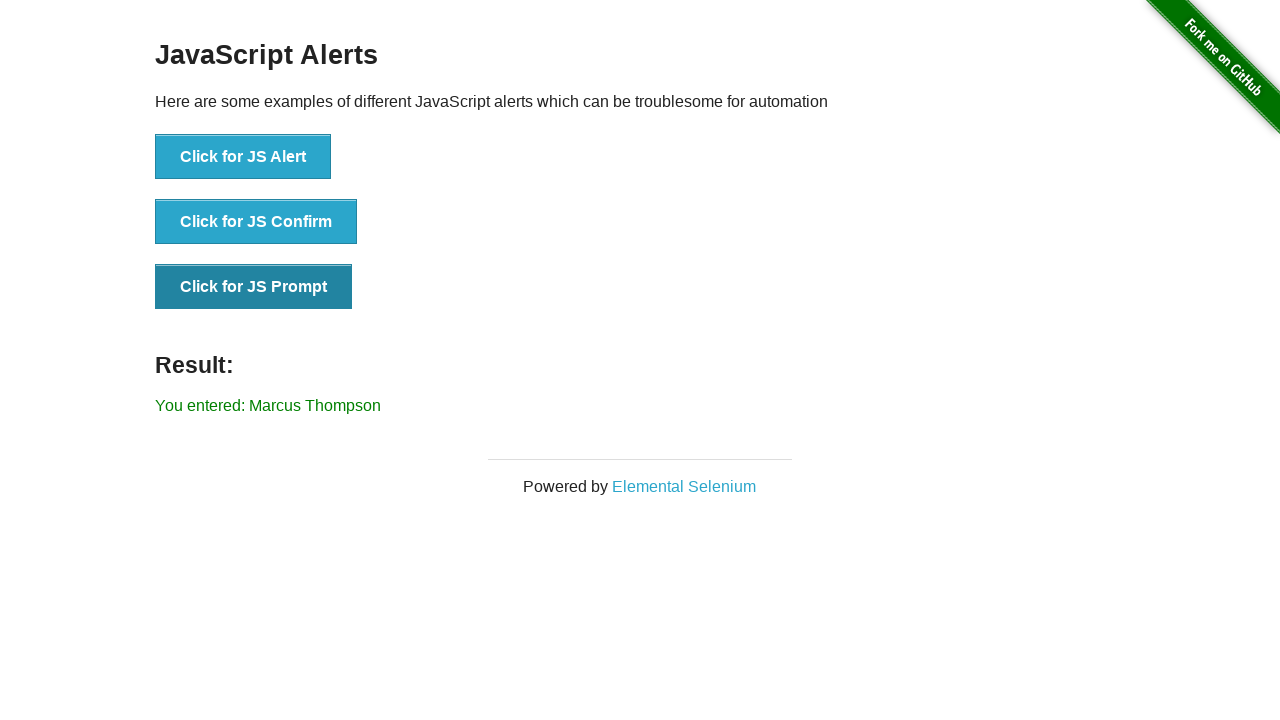

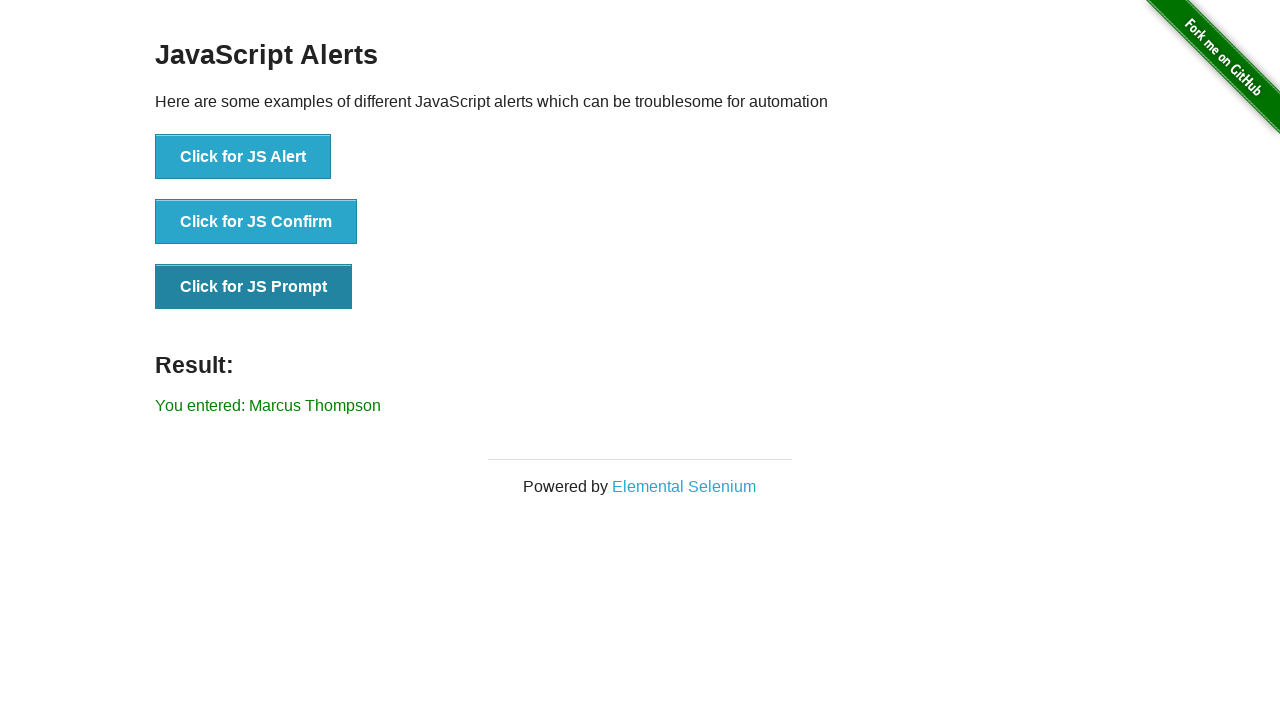